Adds todos with one completed, then clicks the All filter button to show all todos

Starting URL: https://todomvc.com/examples/typescript-angular/#/

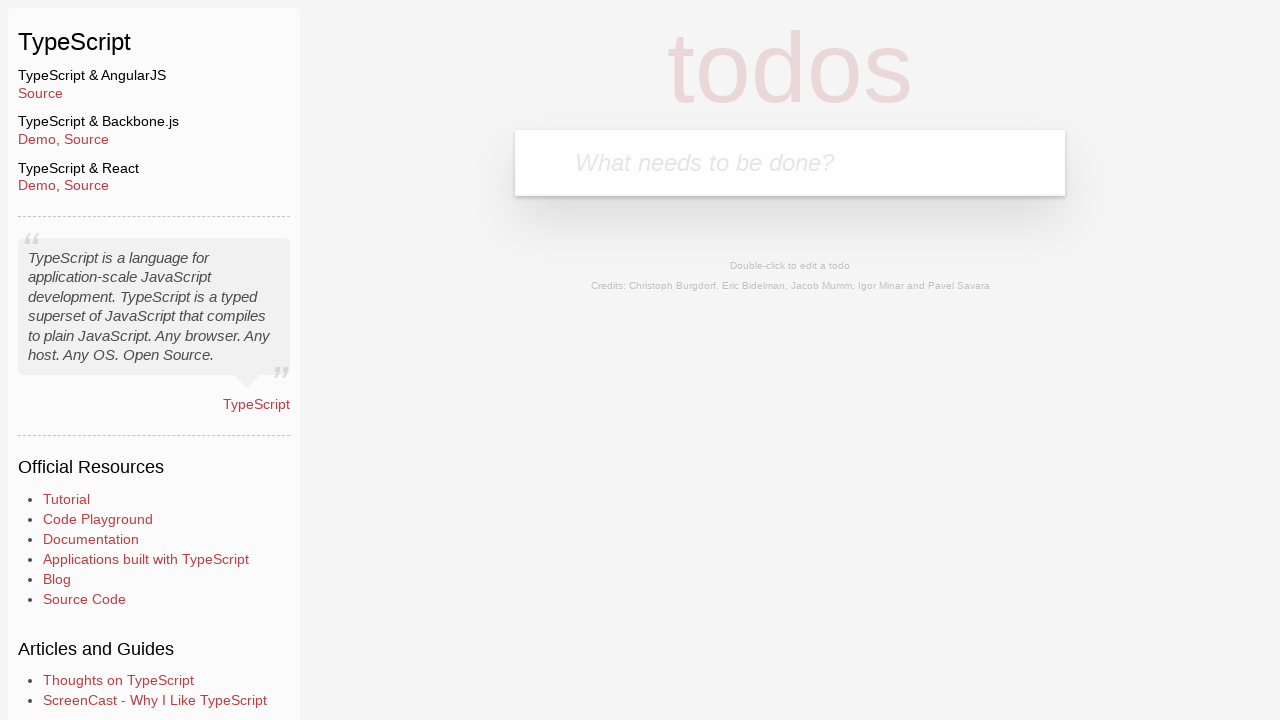

Filled first todo input field with 'Example1' on .new-todo
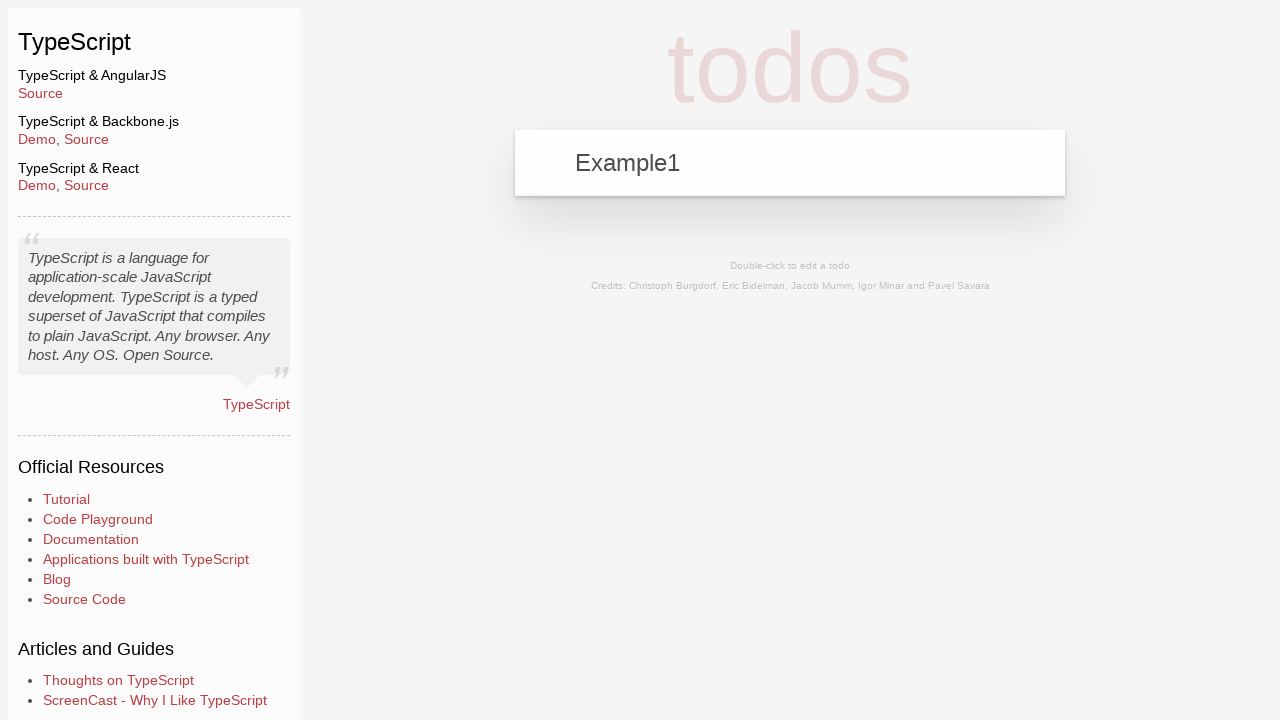

Pressed Enter to add first todo on .new-todo
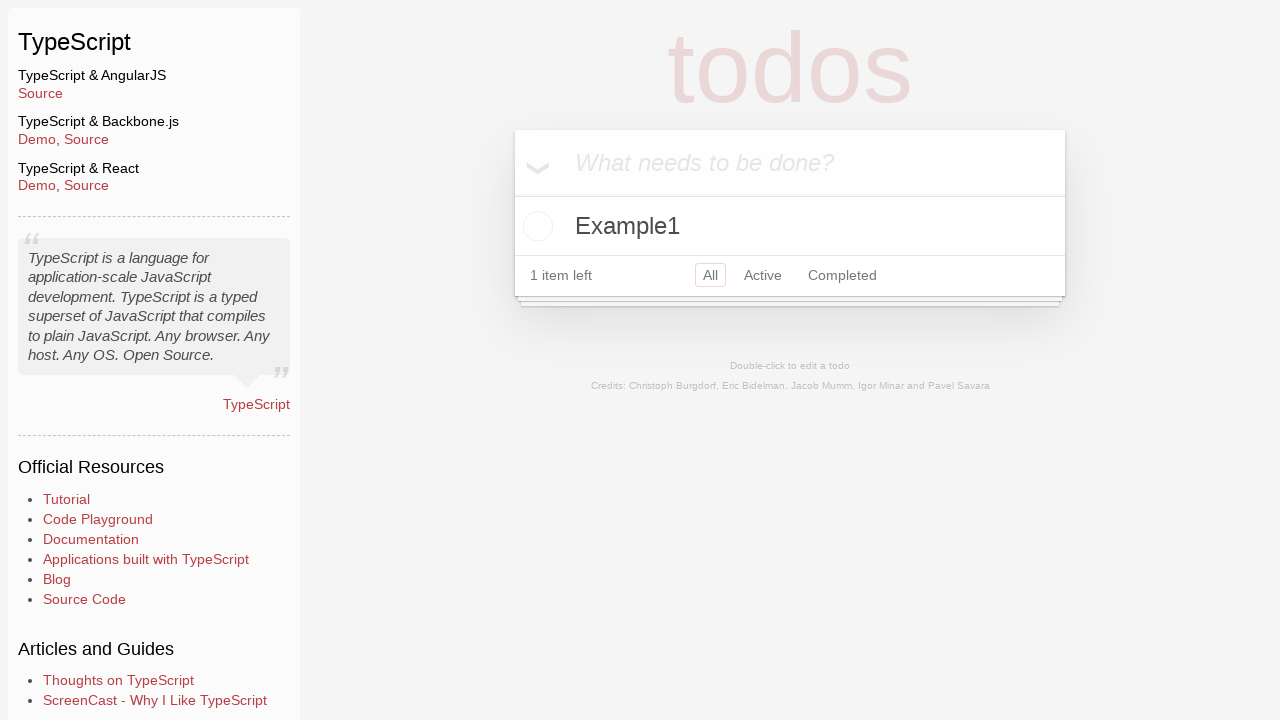

Filled second todo input field with 'Example2' on .new-todo
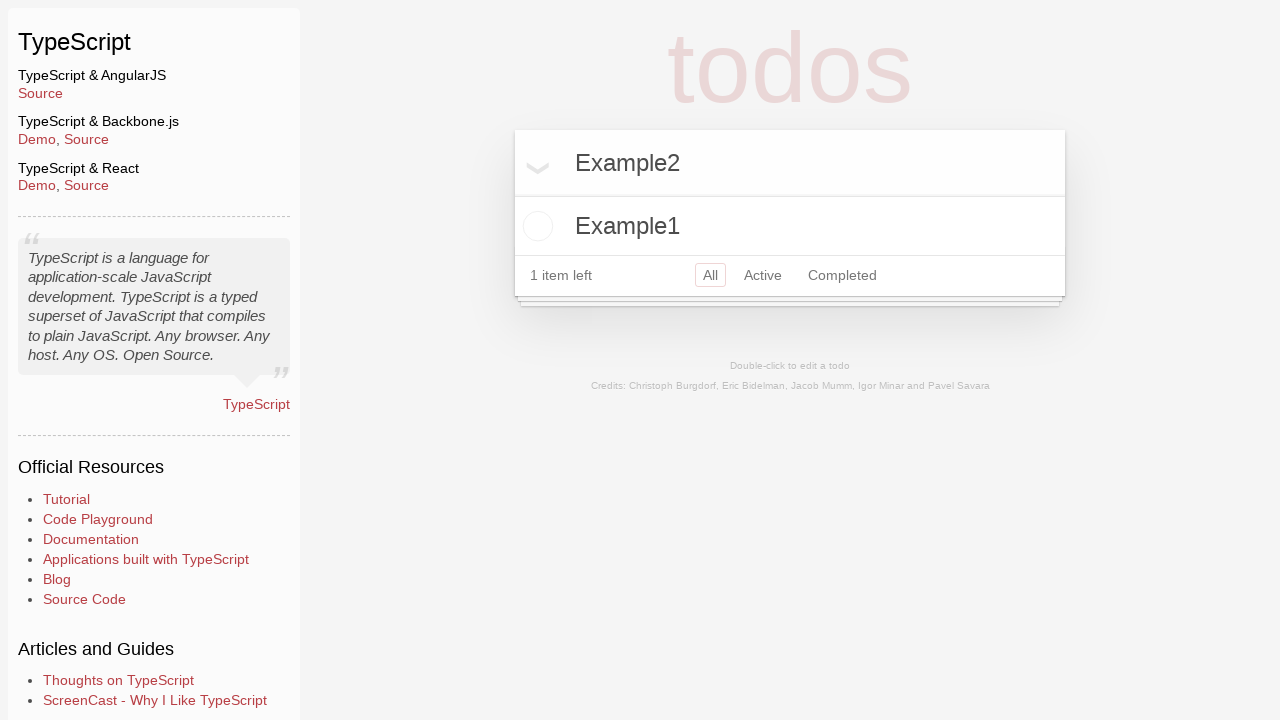

Pressed Enter to add second todo on .new-todo
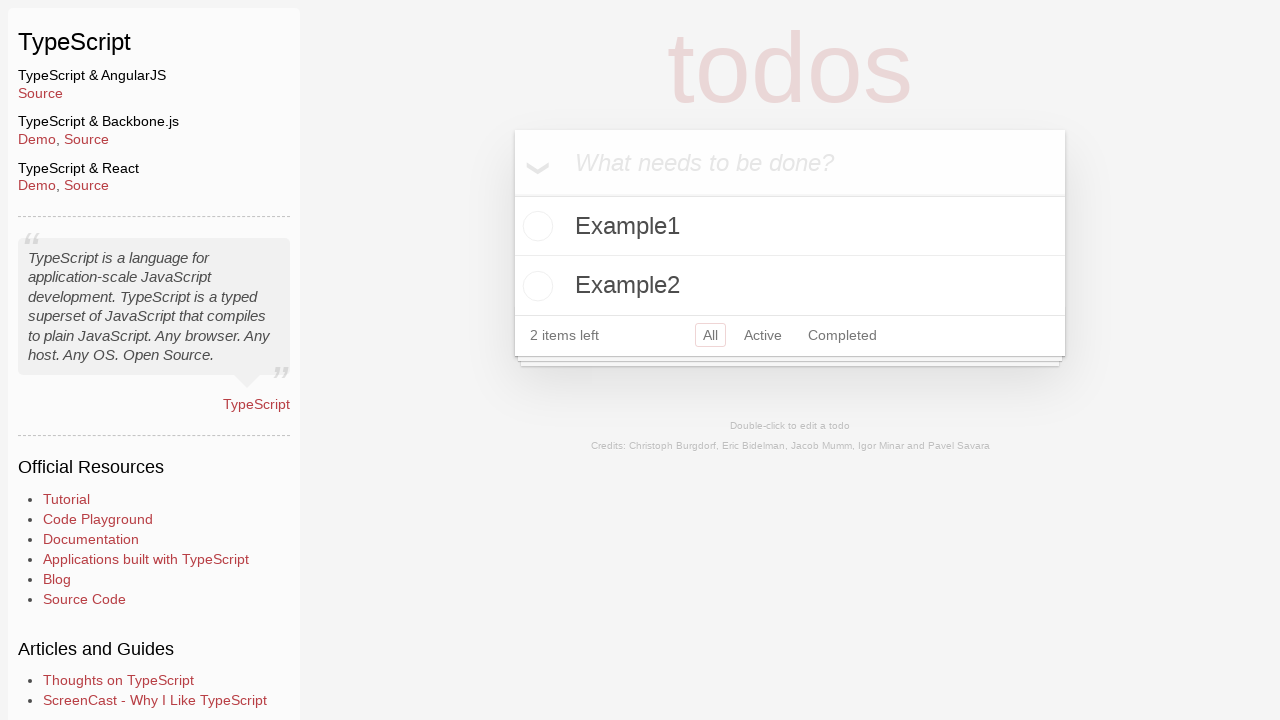

Clicked toggle button to mark 'Example2' todo as completed at (535, 286) on .todo-list li:has-text('Example2') .toggle
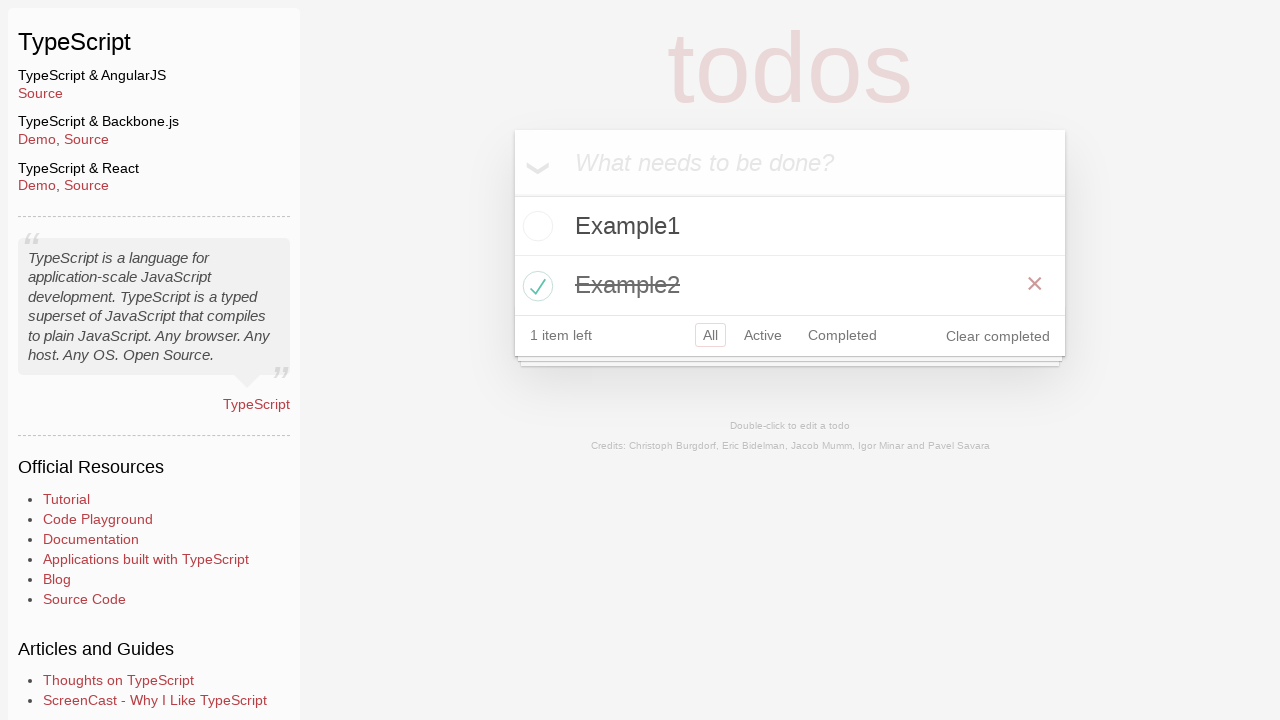

Clicked 'All' filter button to show all todos at (710, 335) on .filters a:has-text('All')
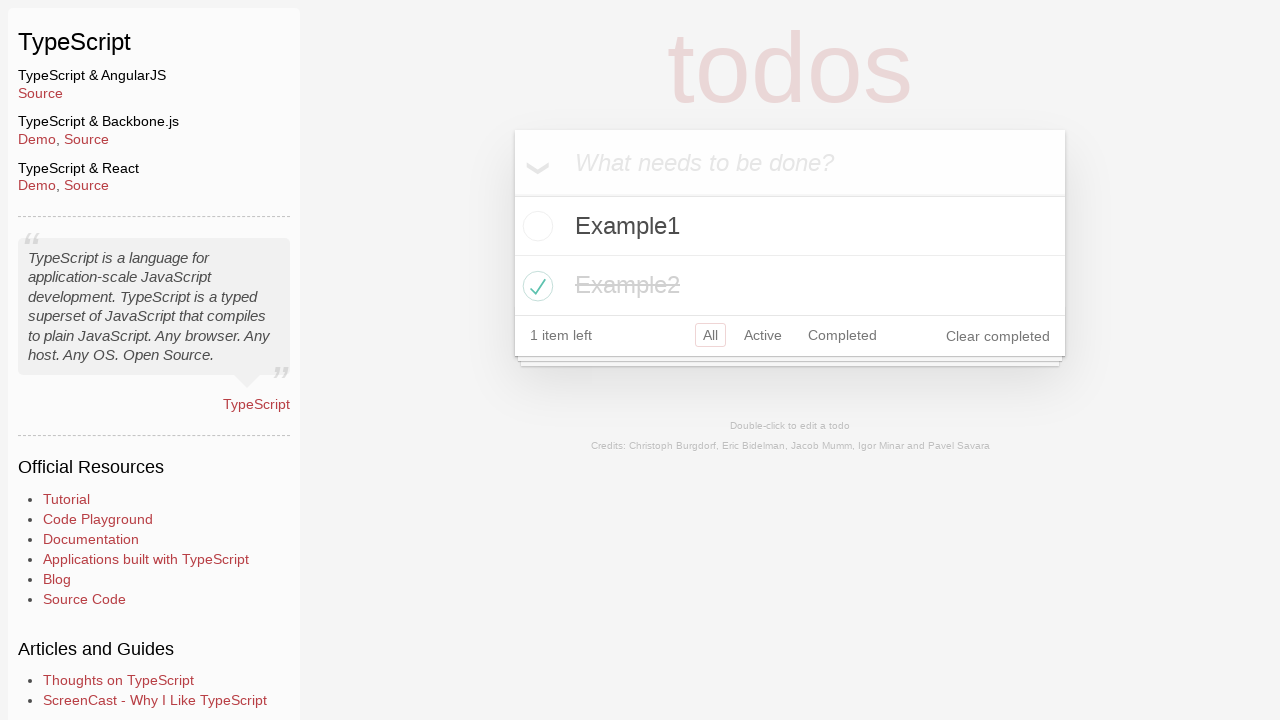

Verified first todo 'Example1' is visible
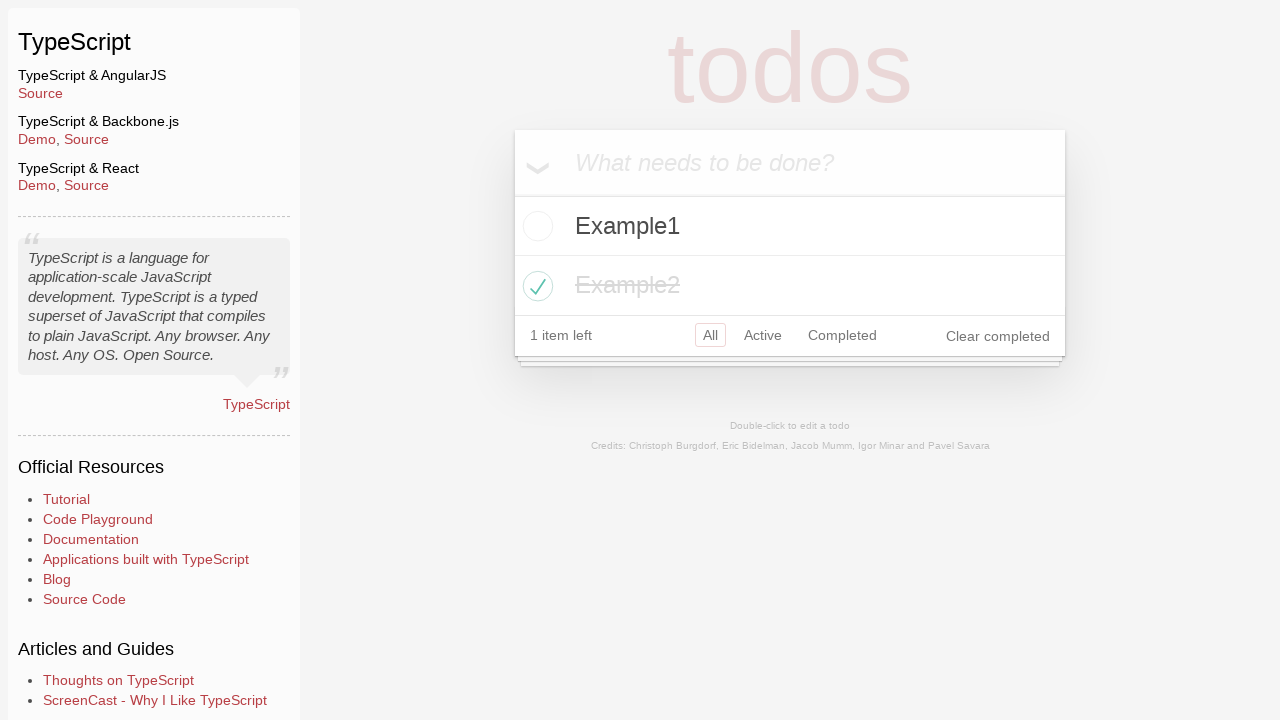

Verified second todo 'Example2' is visible
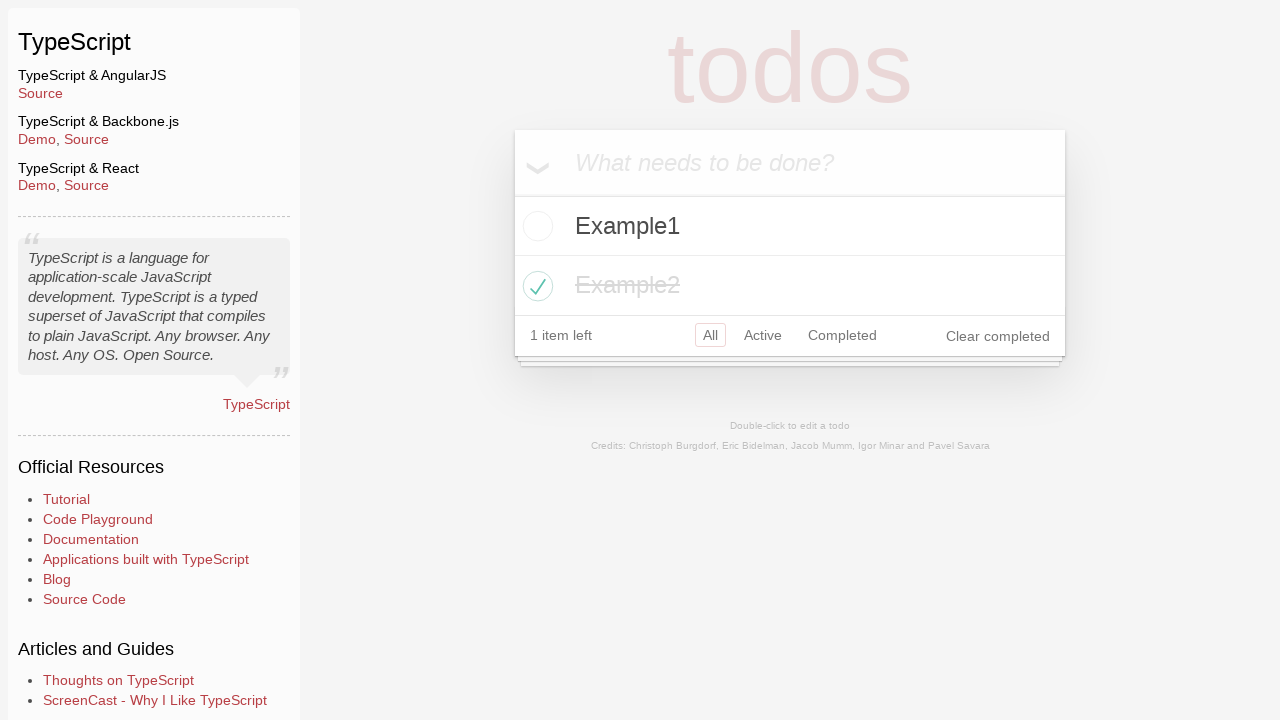

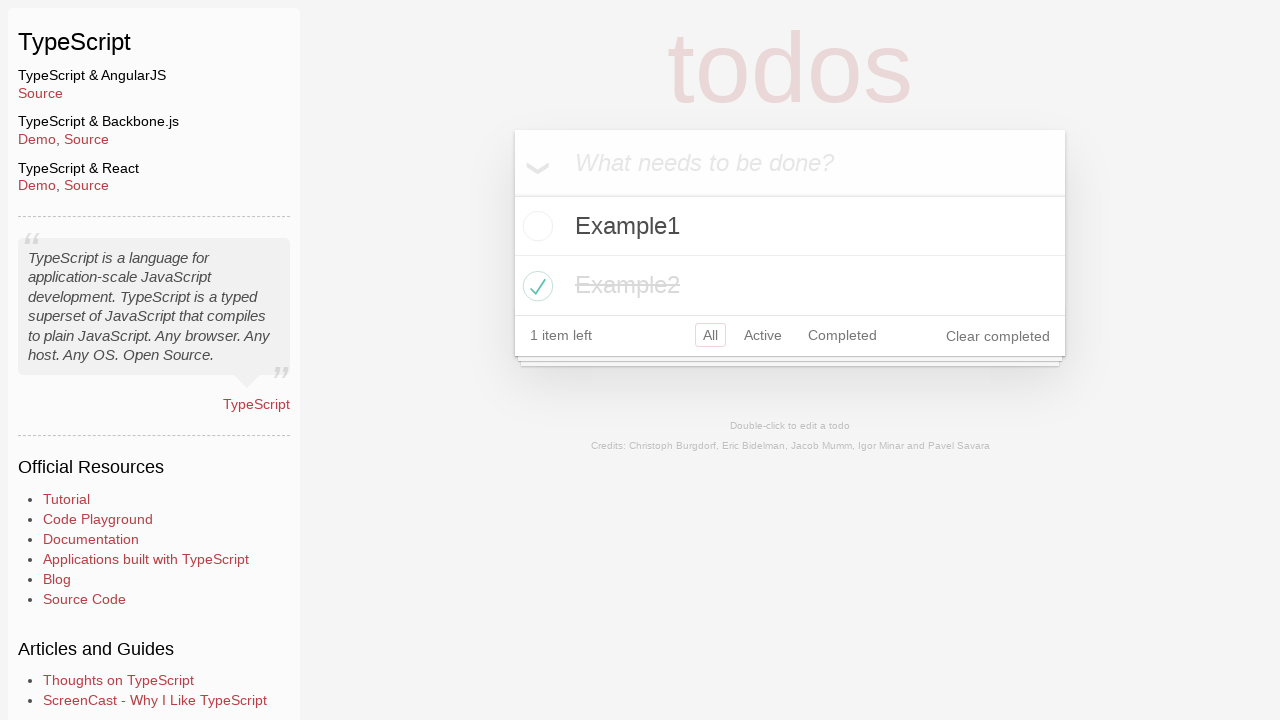